Tests scrolling functionality and interaction with the share button on a mortgage calculator website

Starting URL: https://www.mortgagecalculator.org

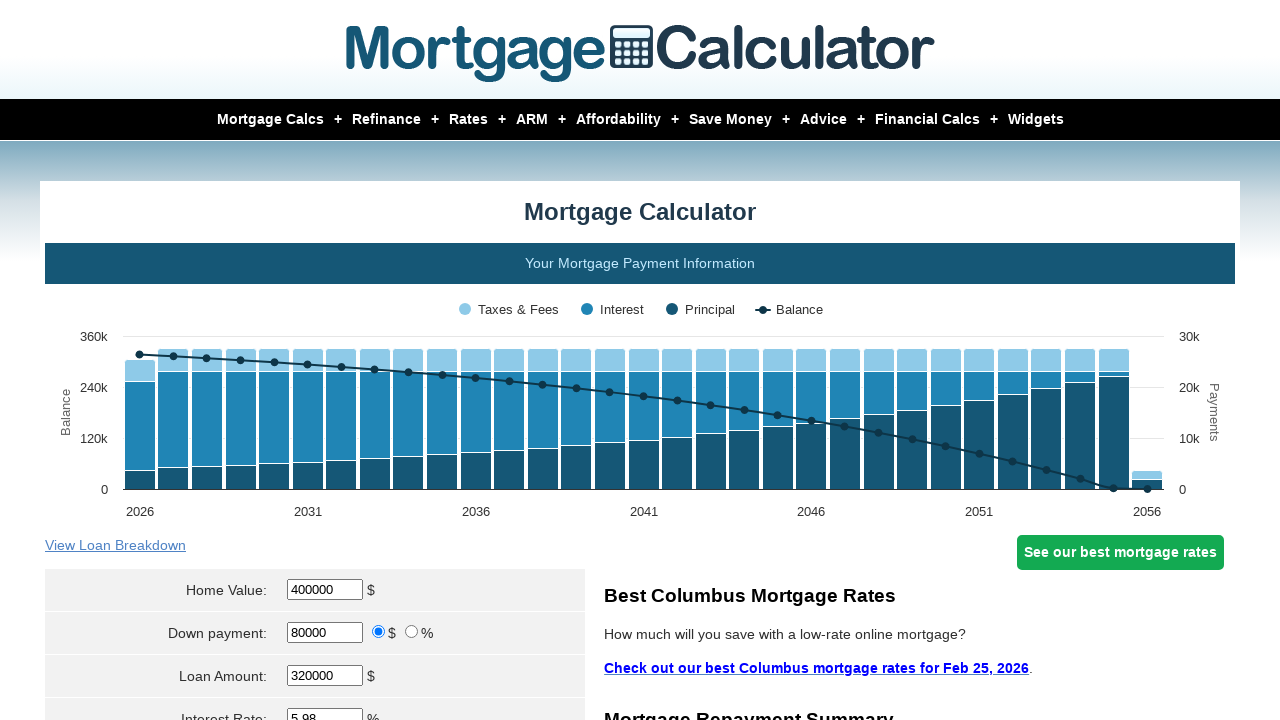

Scrolled down to 800 pixels on the mortgage calculator page
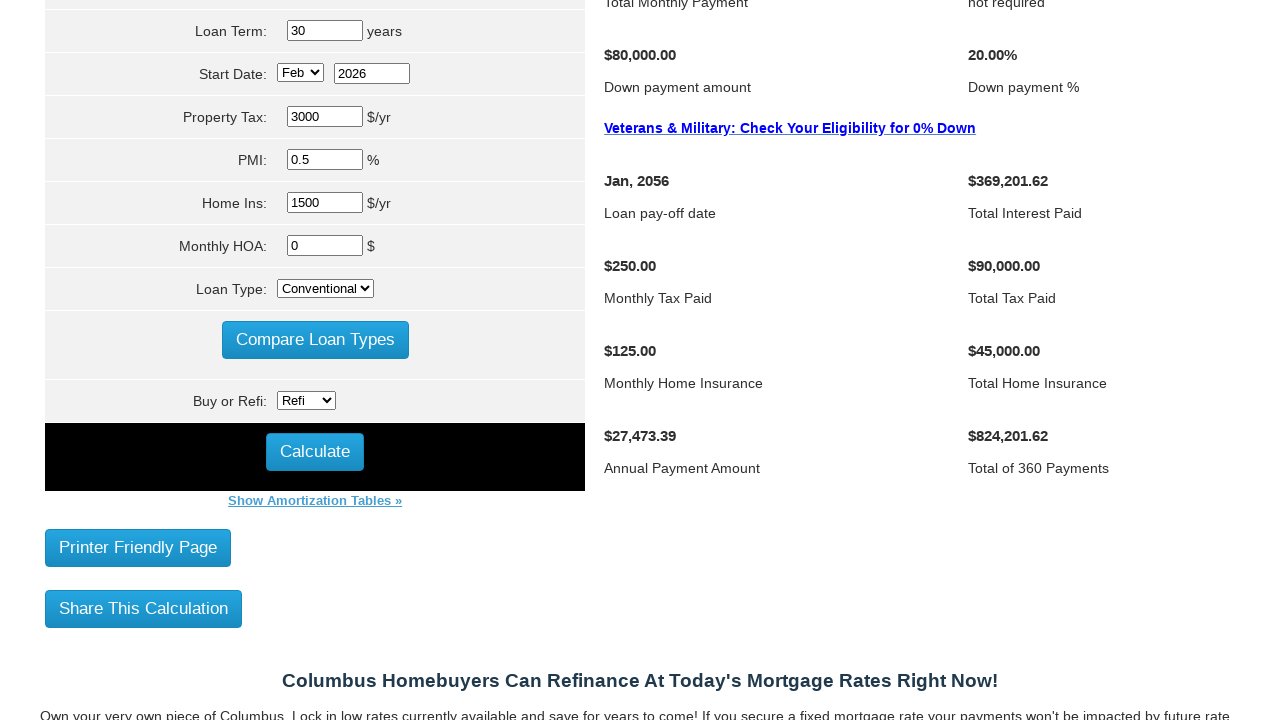

Waited 1 second for scroll animation to complete
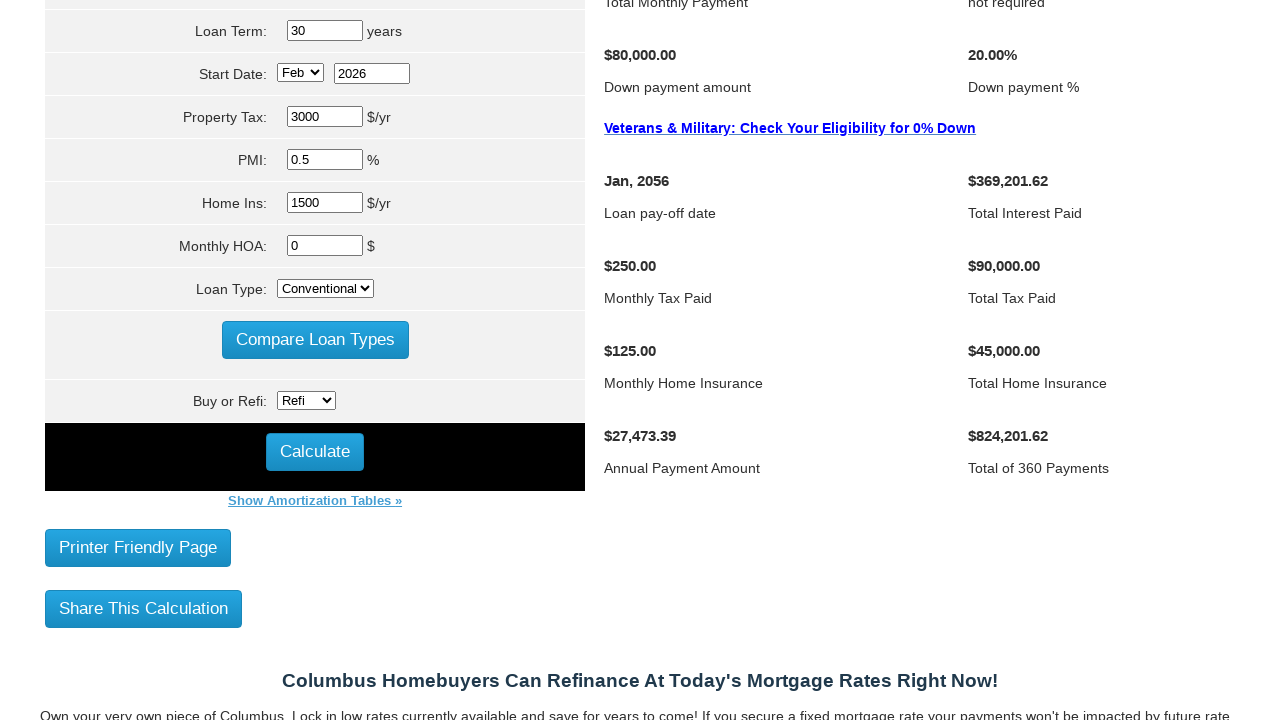

Scrolled to share button if needed to bring it into view
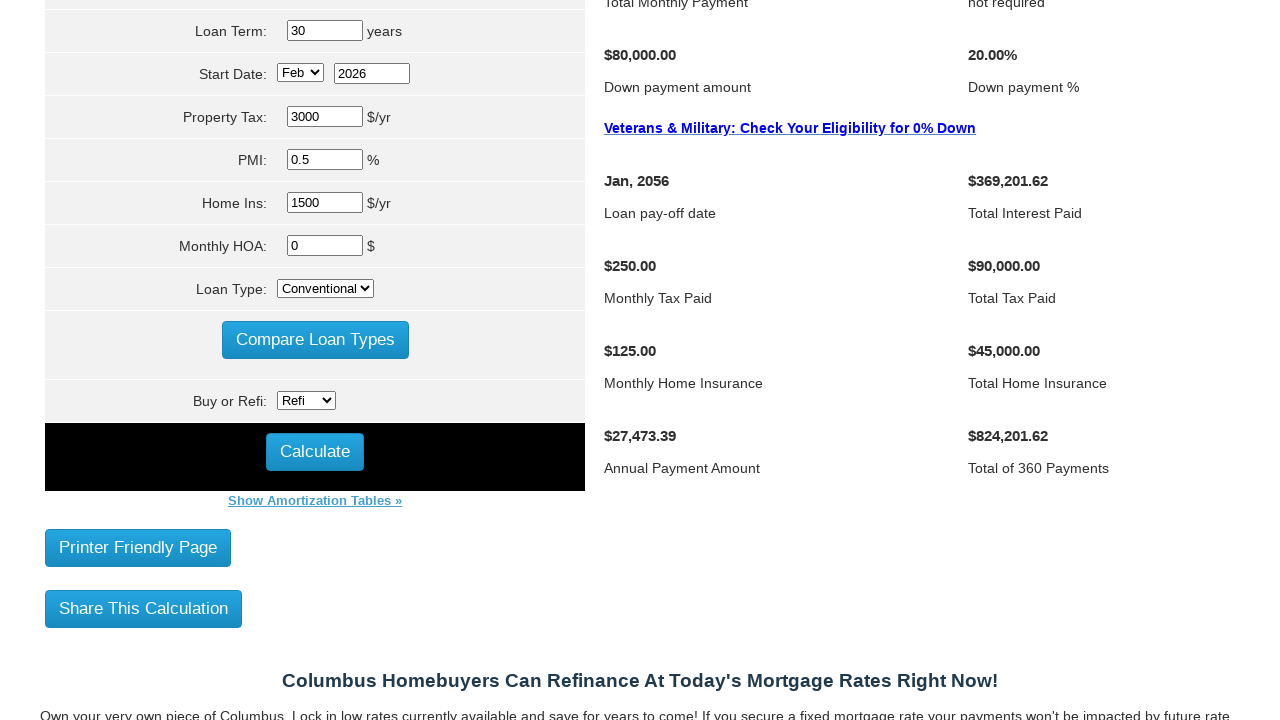

Waited 1 second for share button to come into view
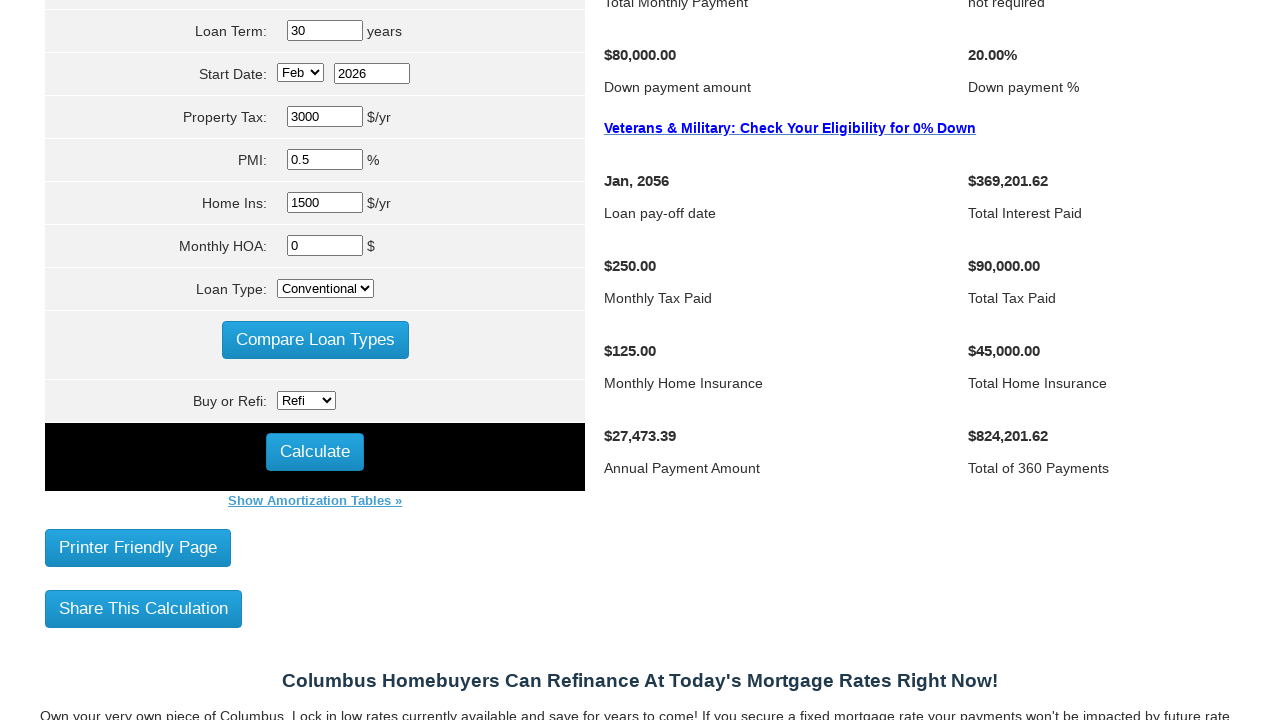

Clicked the share button to open sharing options at (144, 608) on #share_button
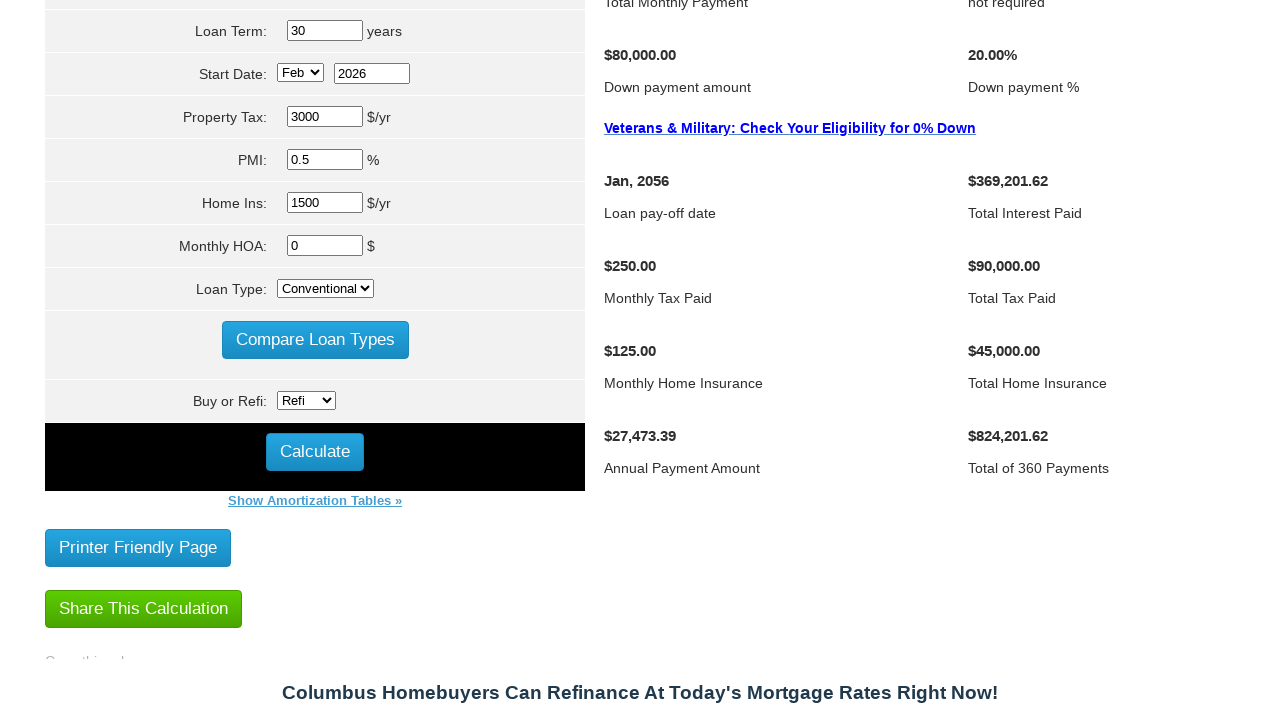

Waited 1 second for share menu to appear
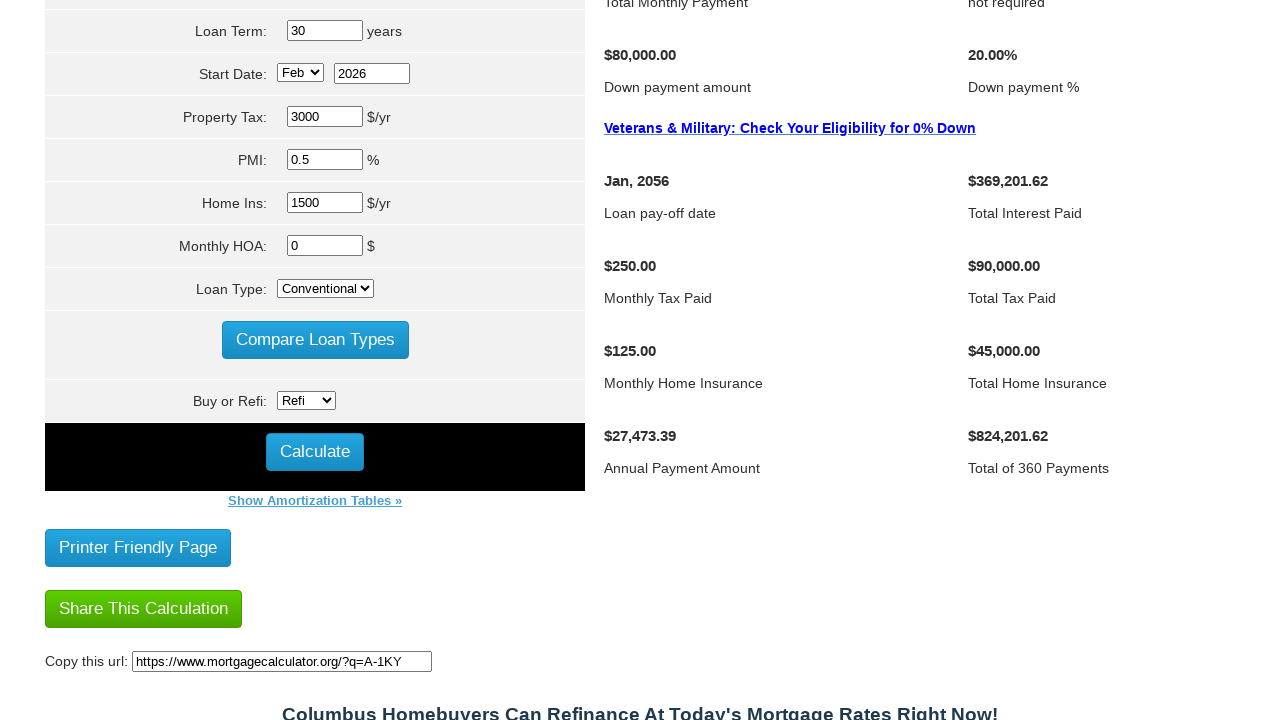

Scrolled back up 400 pixels on the page
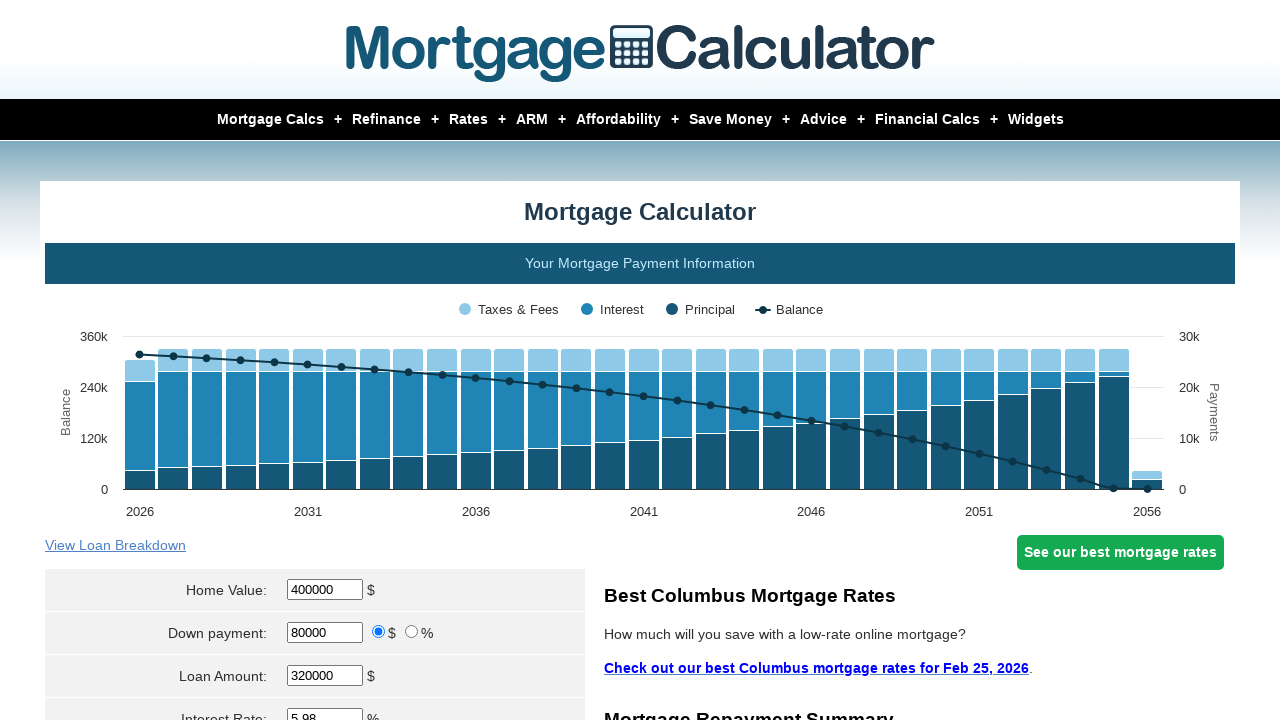

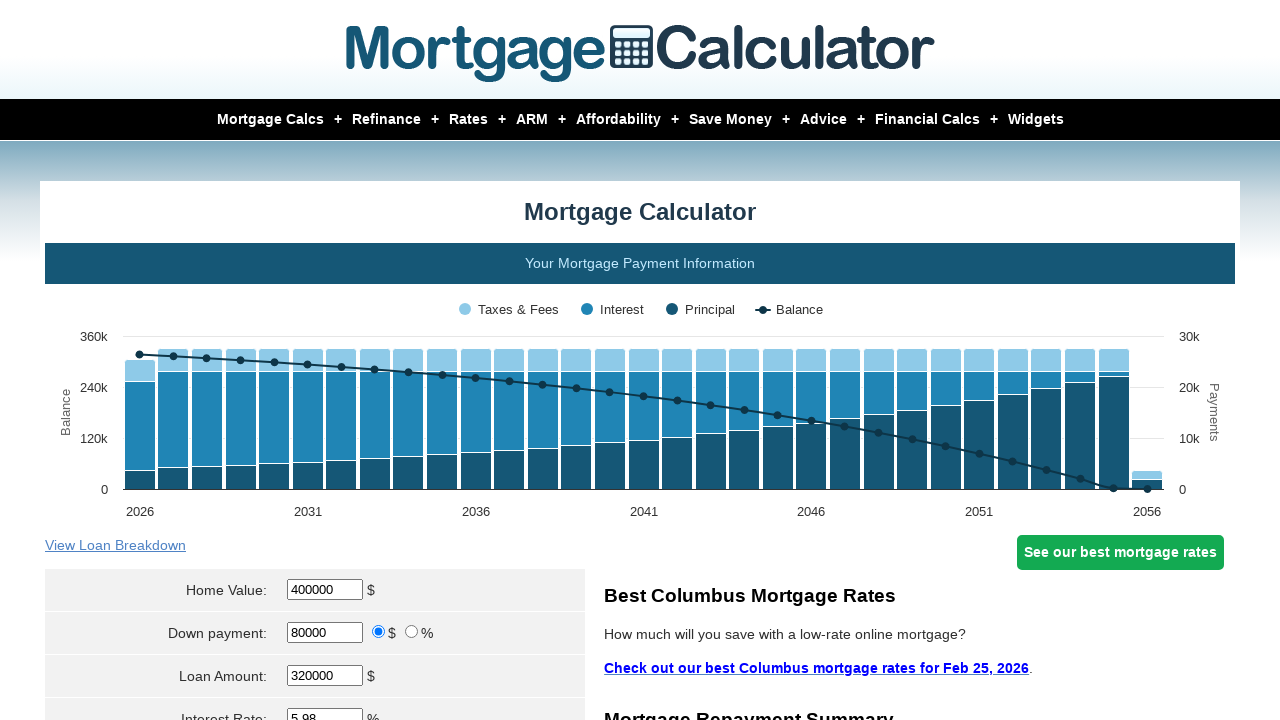